Searches for a dancer by name or WSDC ID on the World Swing Dance Council registry and clicks on the search result to view their information.

Starting URL: https://www.worldsdc.com/registry-points/

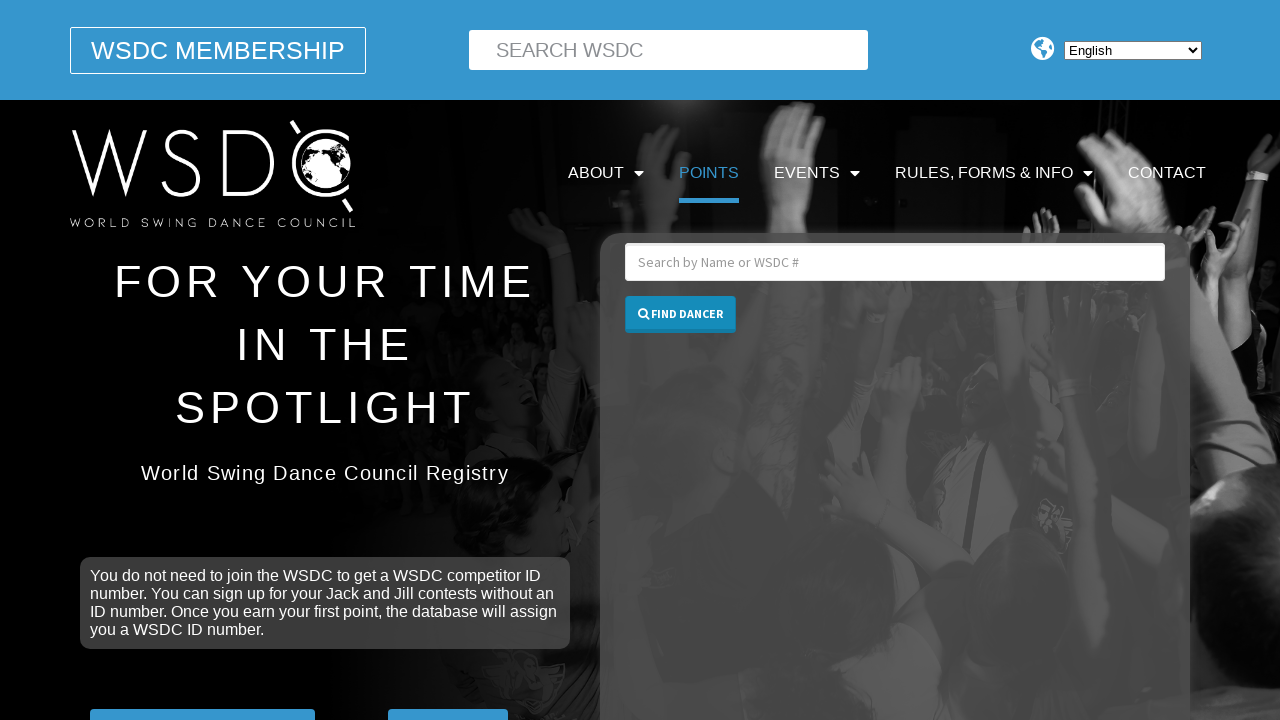

Located iframe containing search functionality
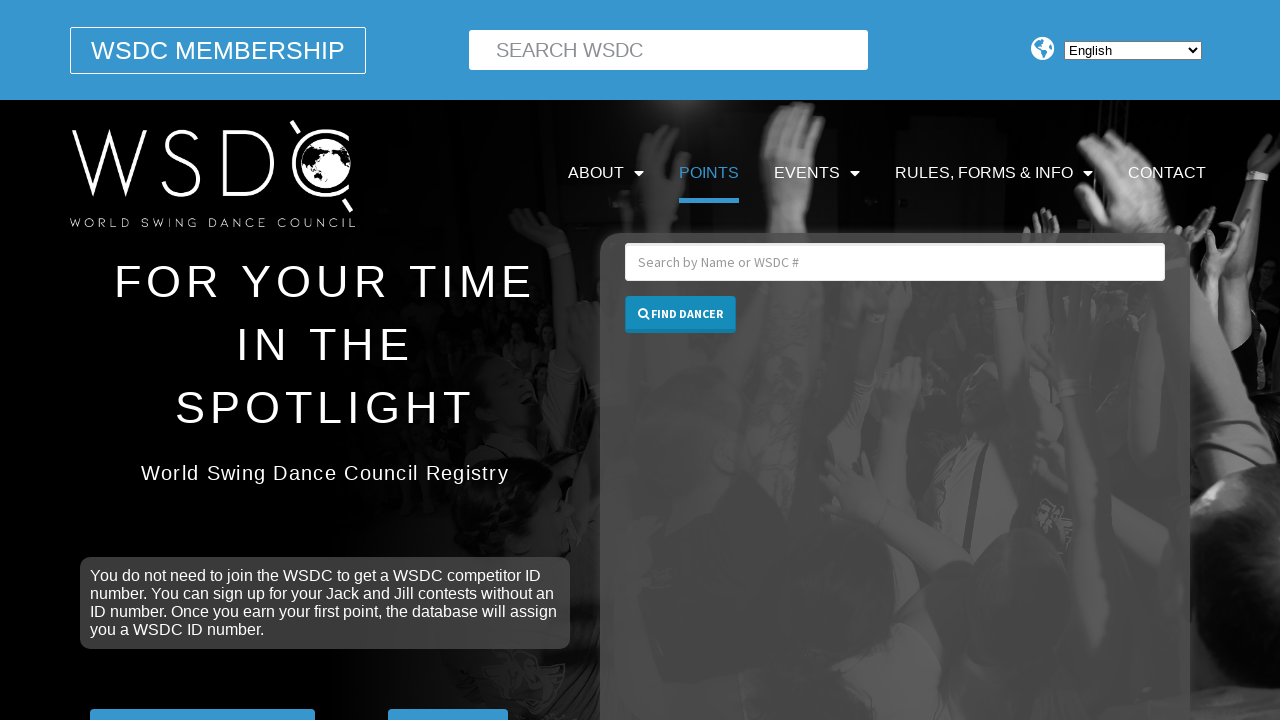

Located search bar with placeholder 'Search by Name or WSDC #'
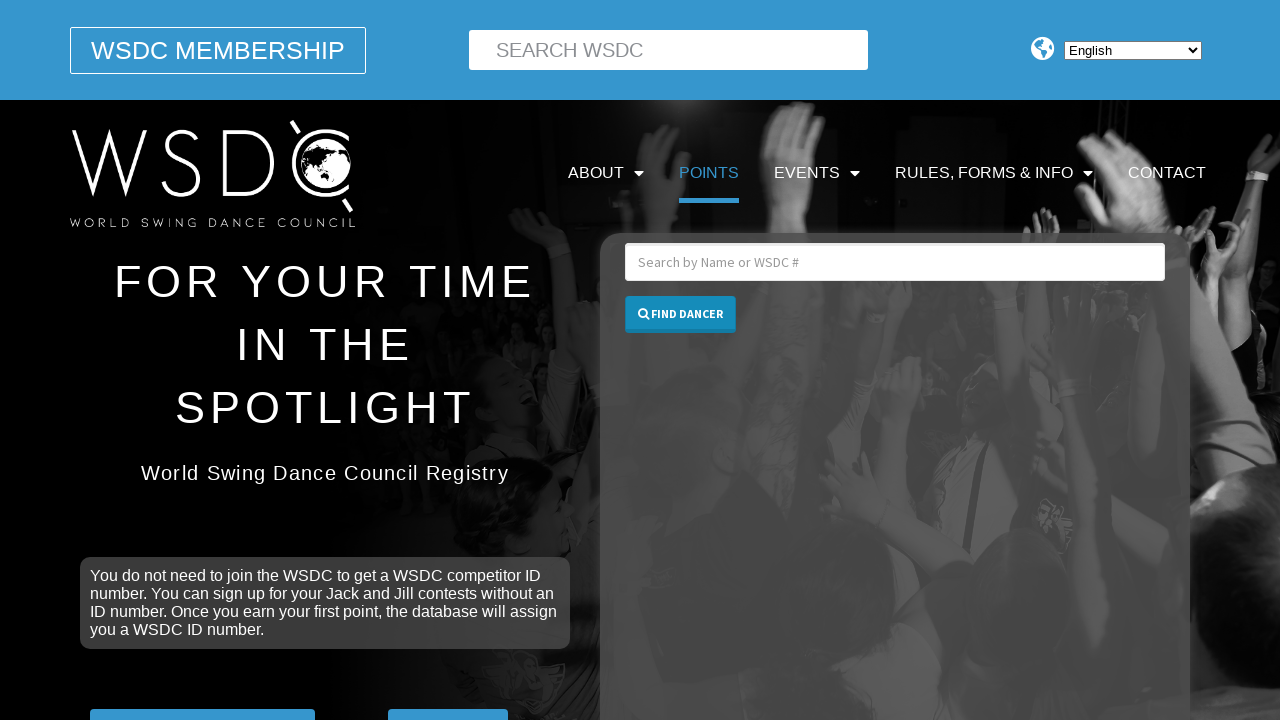

Clicked on the search bar at (895, 262) on iframe[name="myiFrame"] >> internal:control=enter-frame >> internal:attr=[placeh
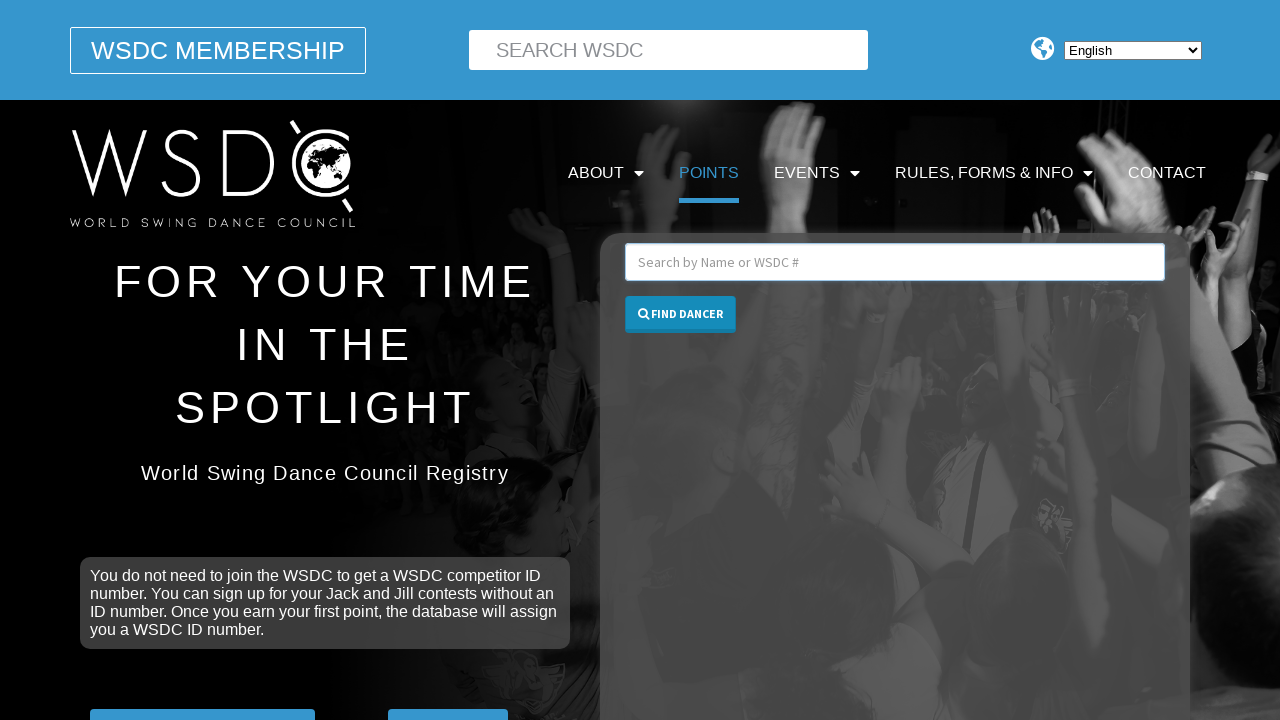

Filled search bar with 'Jordan Frisbee' on iframe[name="myiFrame"] >> internal:control=enter-frame >> internal:attr=[placeh
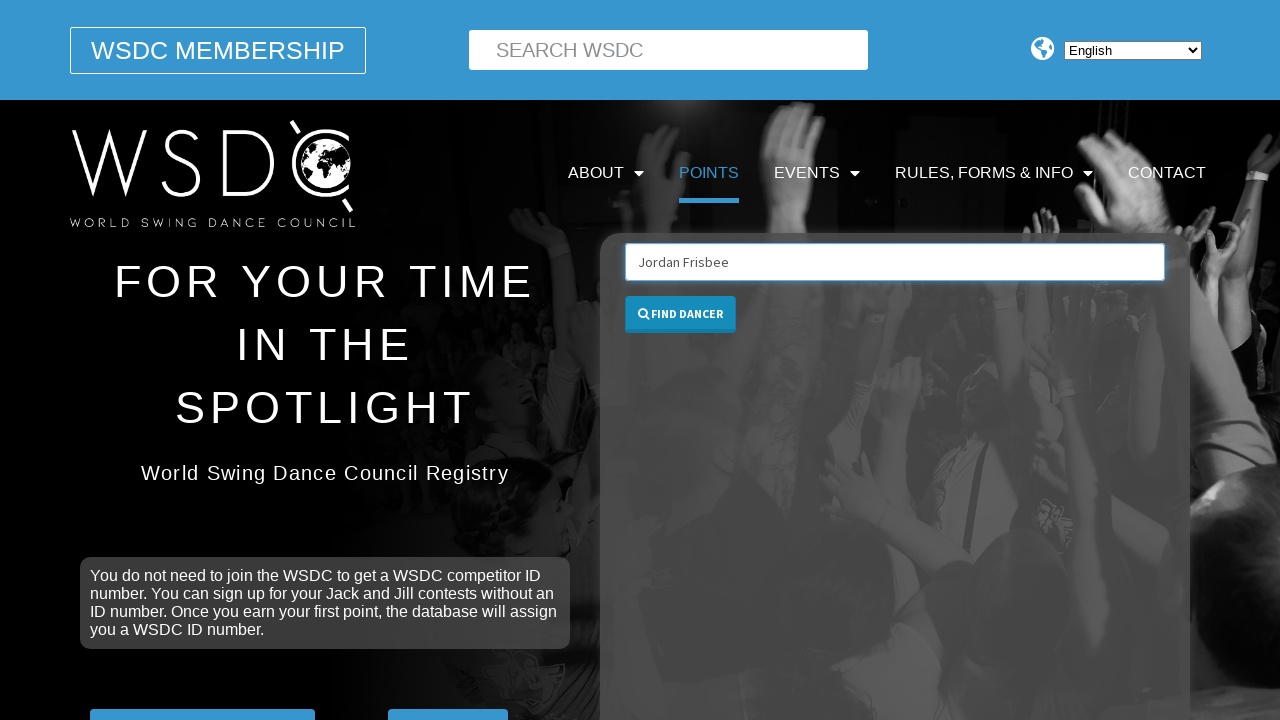

Located search result suggestions
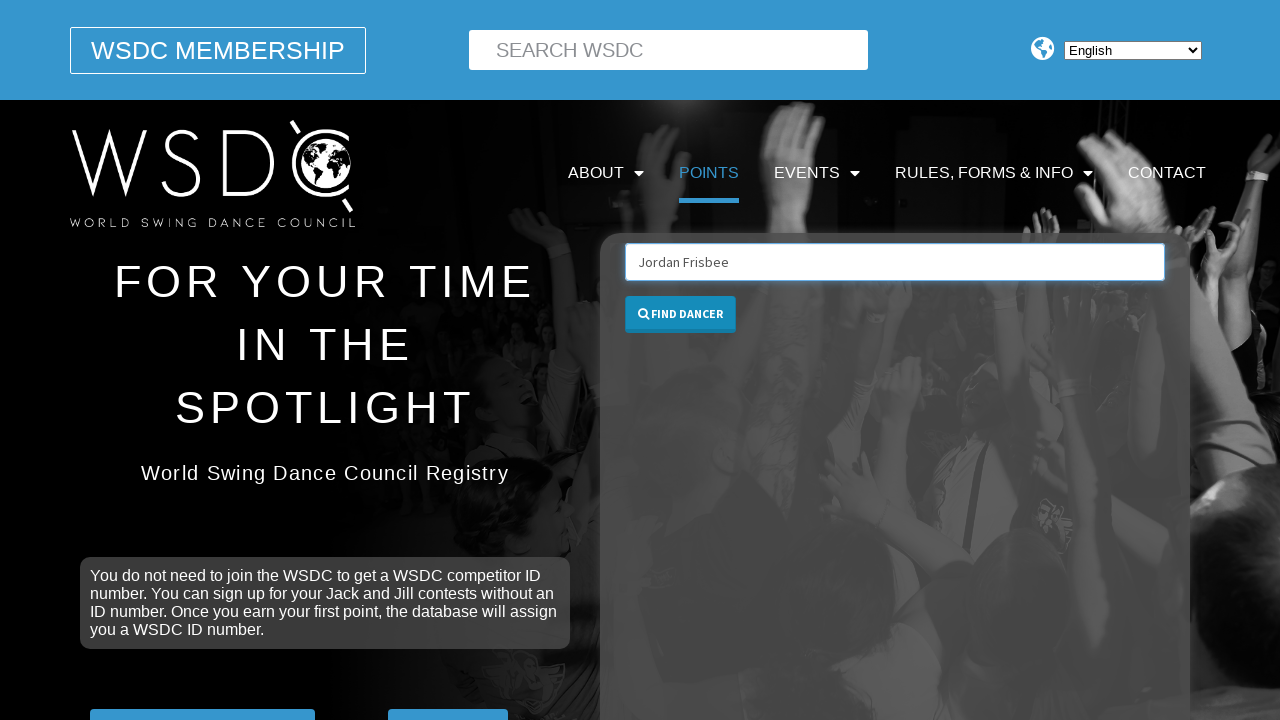

Clicked on the first search result for Jordan Frisbee at (708, 302) on iframe[name="myiFrame"] >> internal:control=enter-frame >> .tt-selectable >> nth
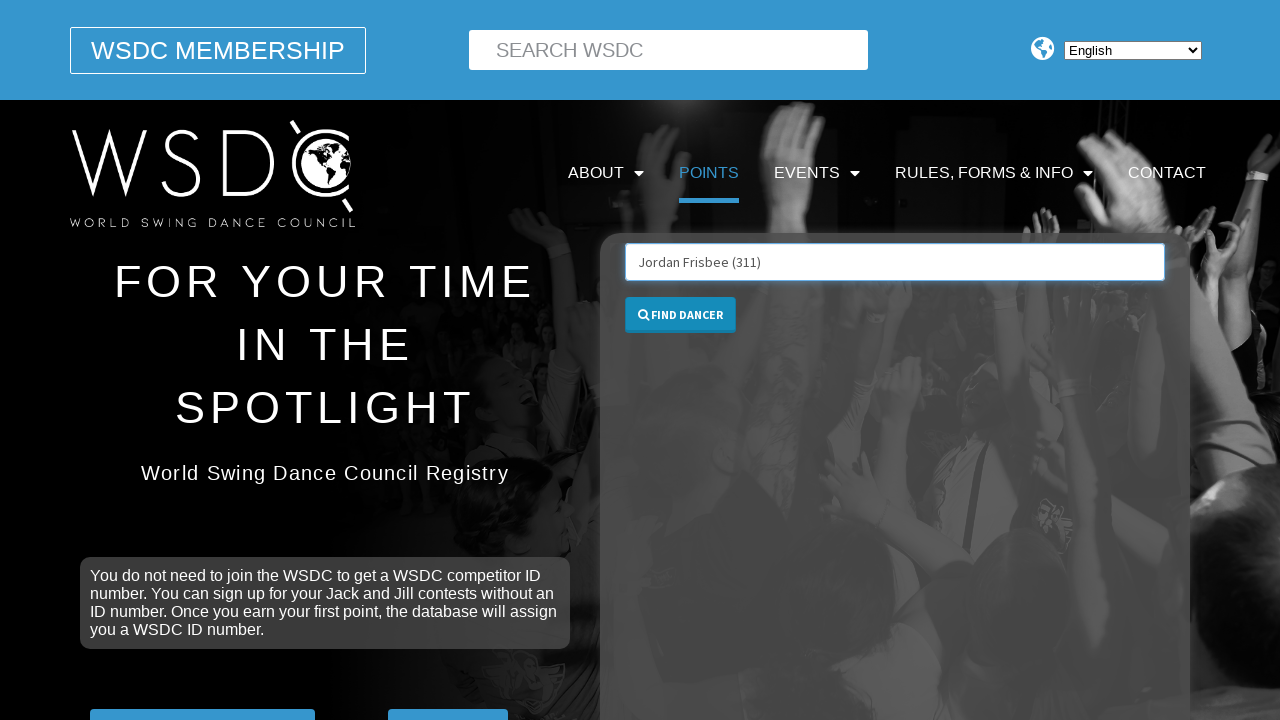

Located lookup results section
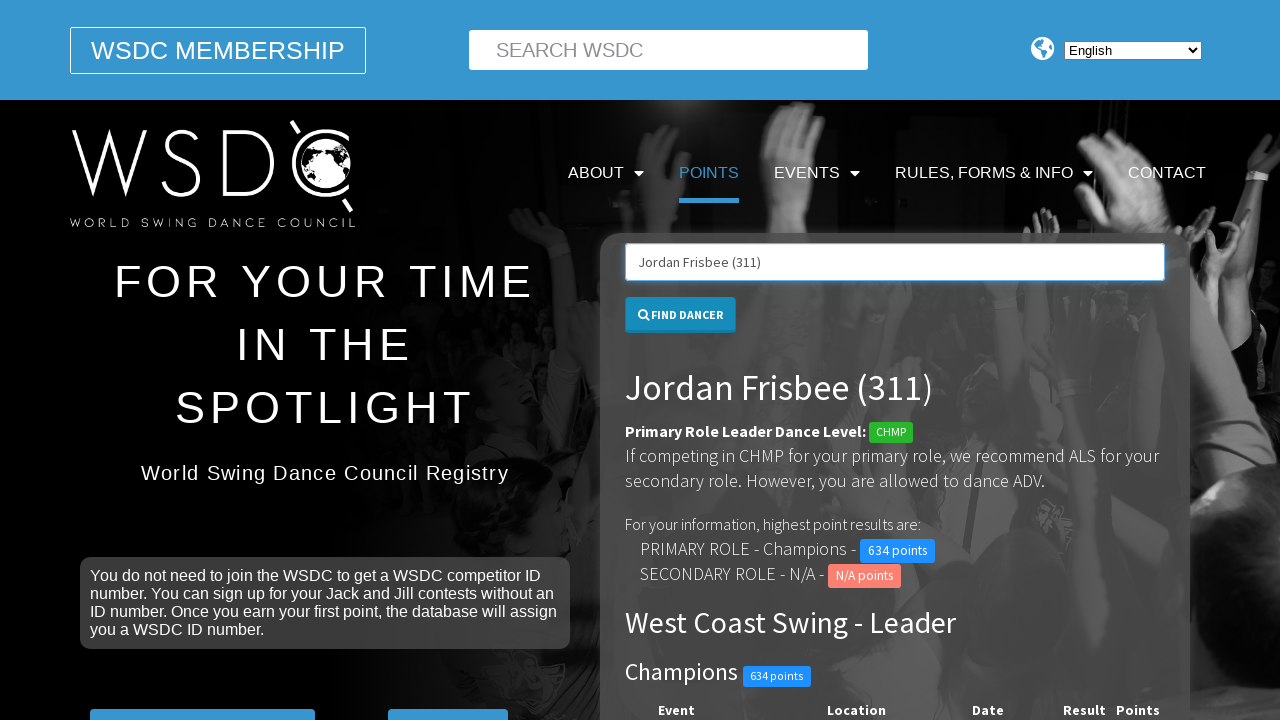

Dancer information loaded and h1 heading became visible
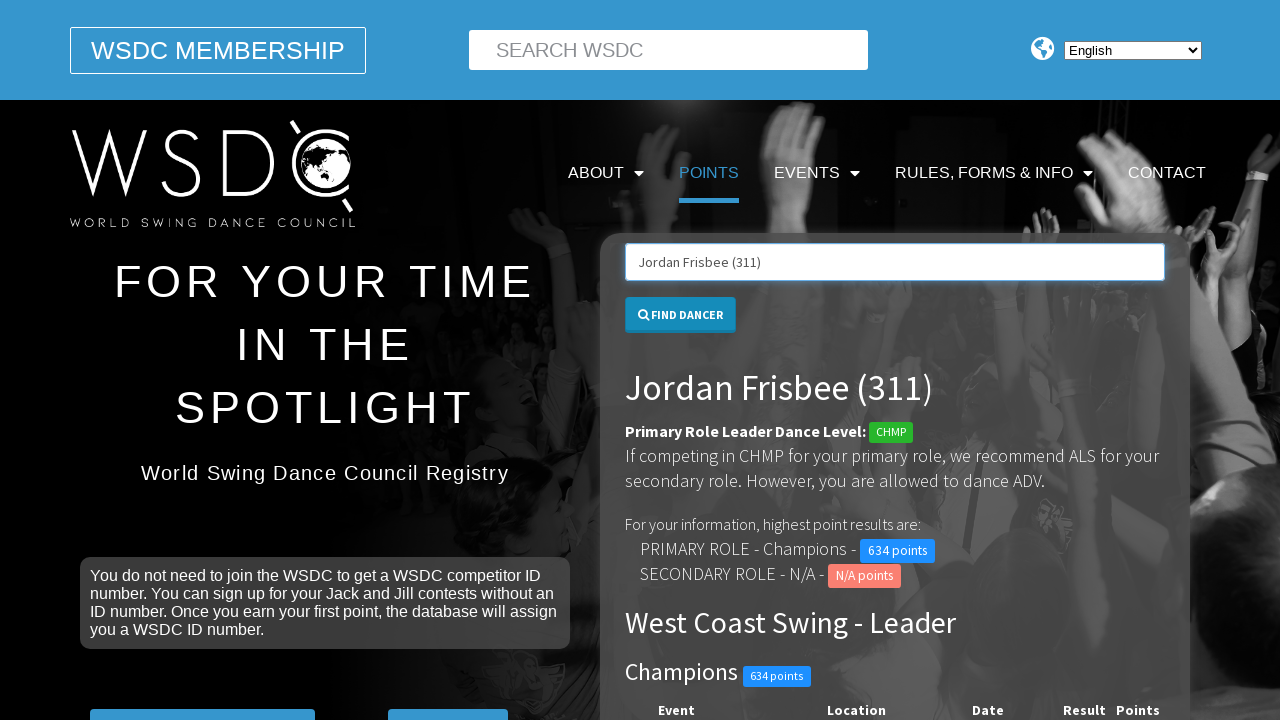

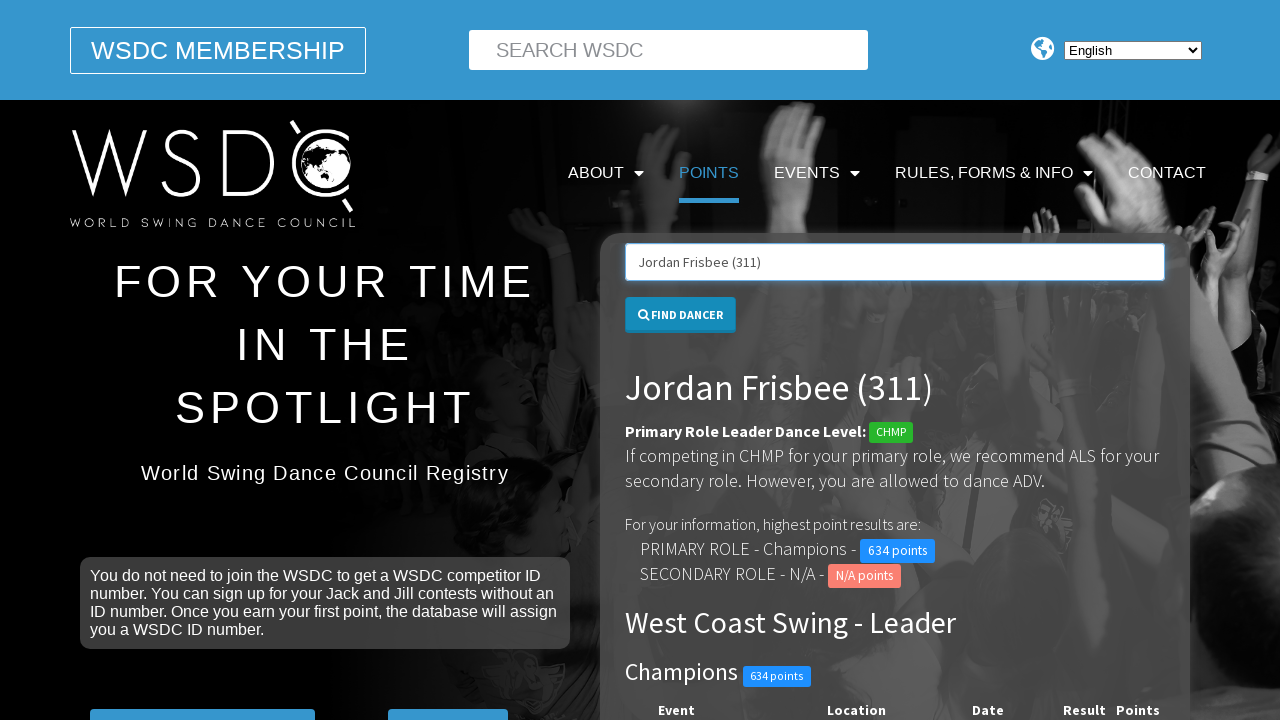